Tests JavaScript executor functionality by scrolling the page and scrolling within a fixed table element on the Automation Practice page

Starting URL: https://rahulshettyacademy.com/AutomationPractice/

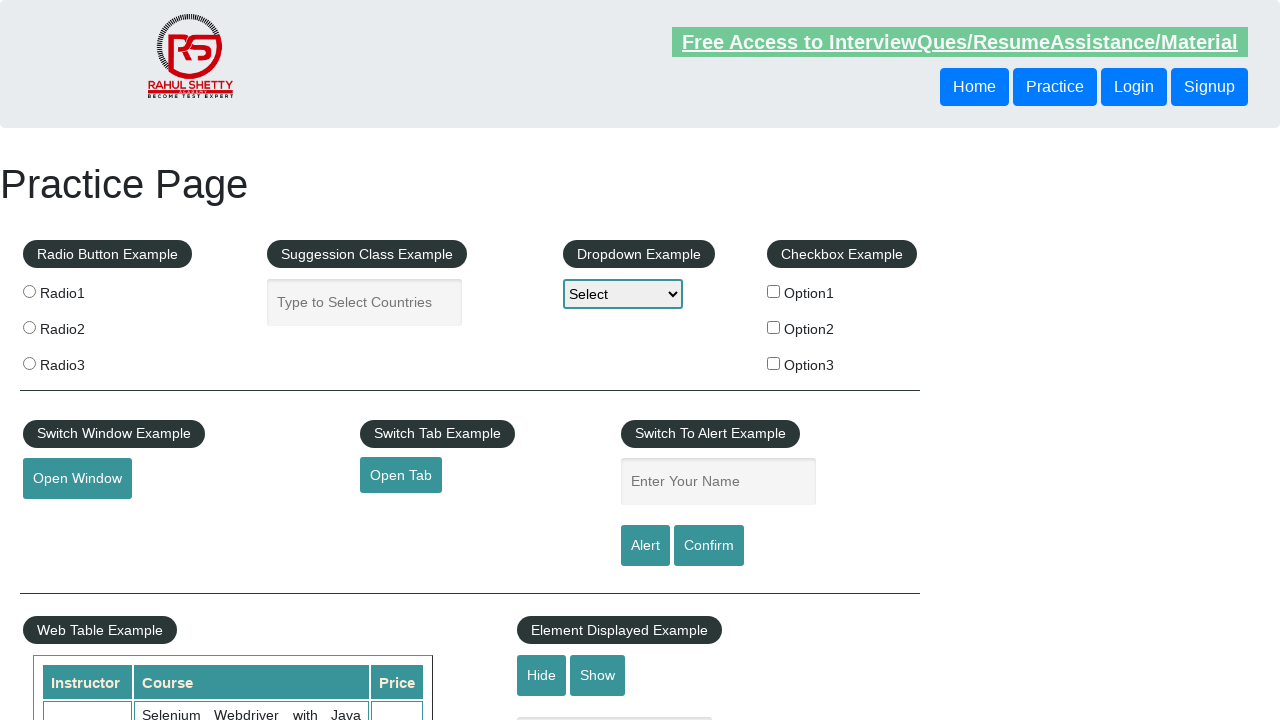

Scrolled page down by 500 pixels using JavaScript executor
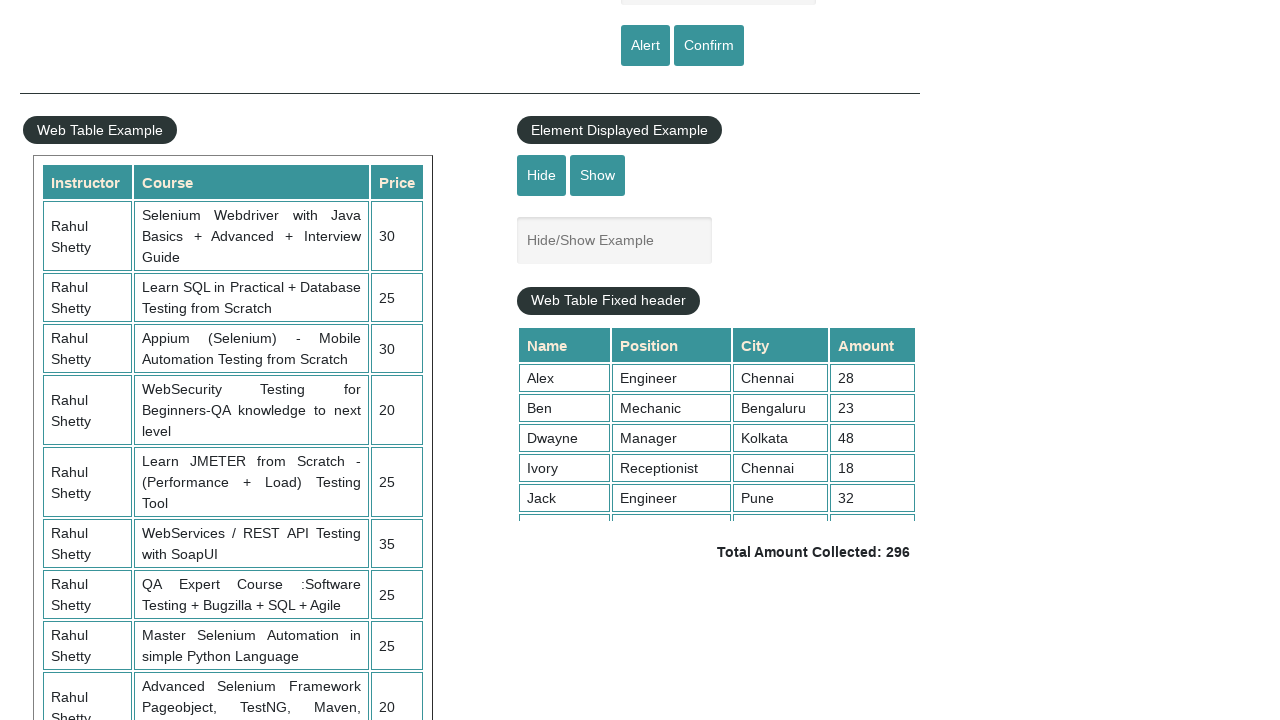

Fixed table element (tableFixHead) became visible
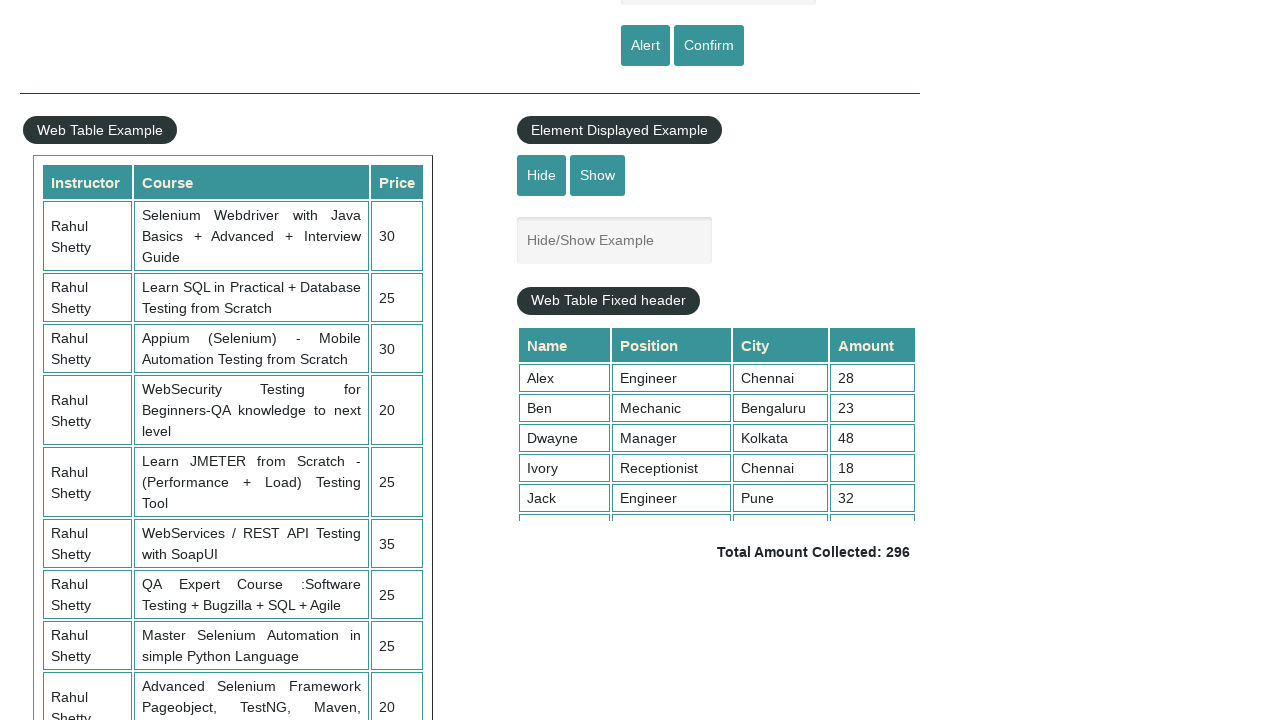

Scrolled within fixed table element by 150 pixels using JavaScript executor
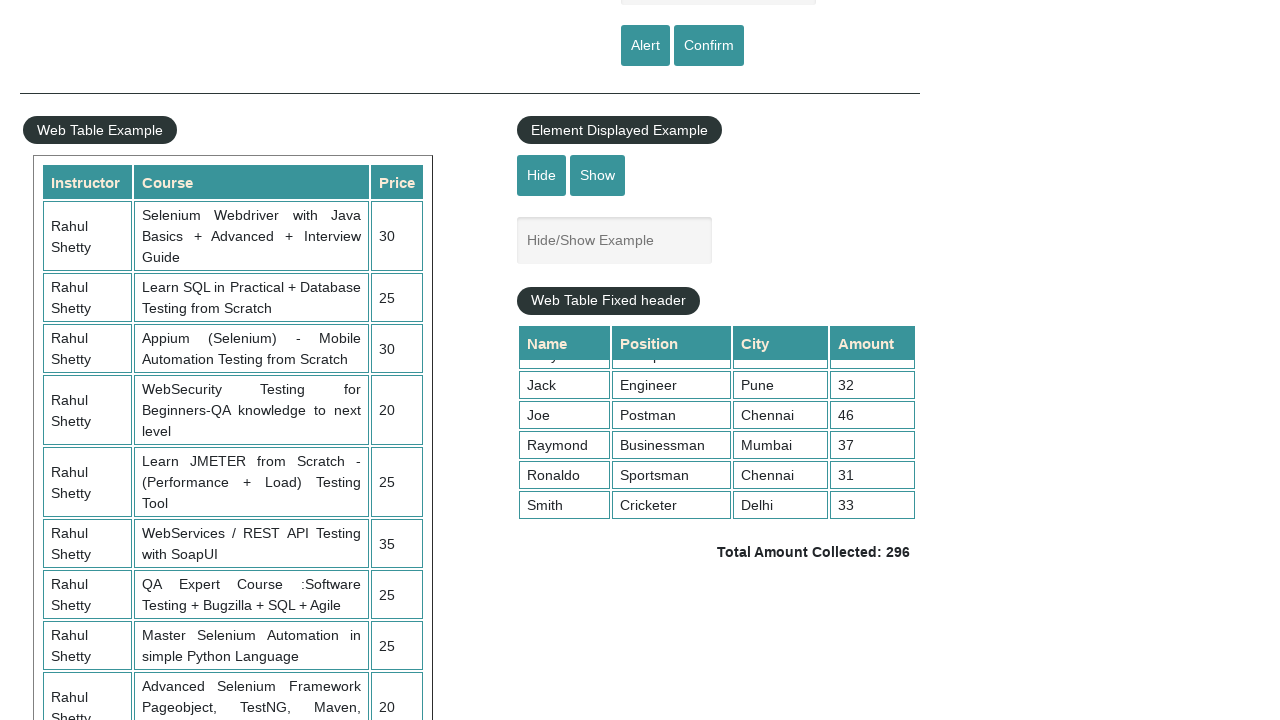

Verified table rows are present in the fixed table element
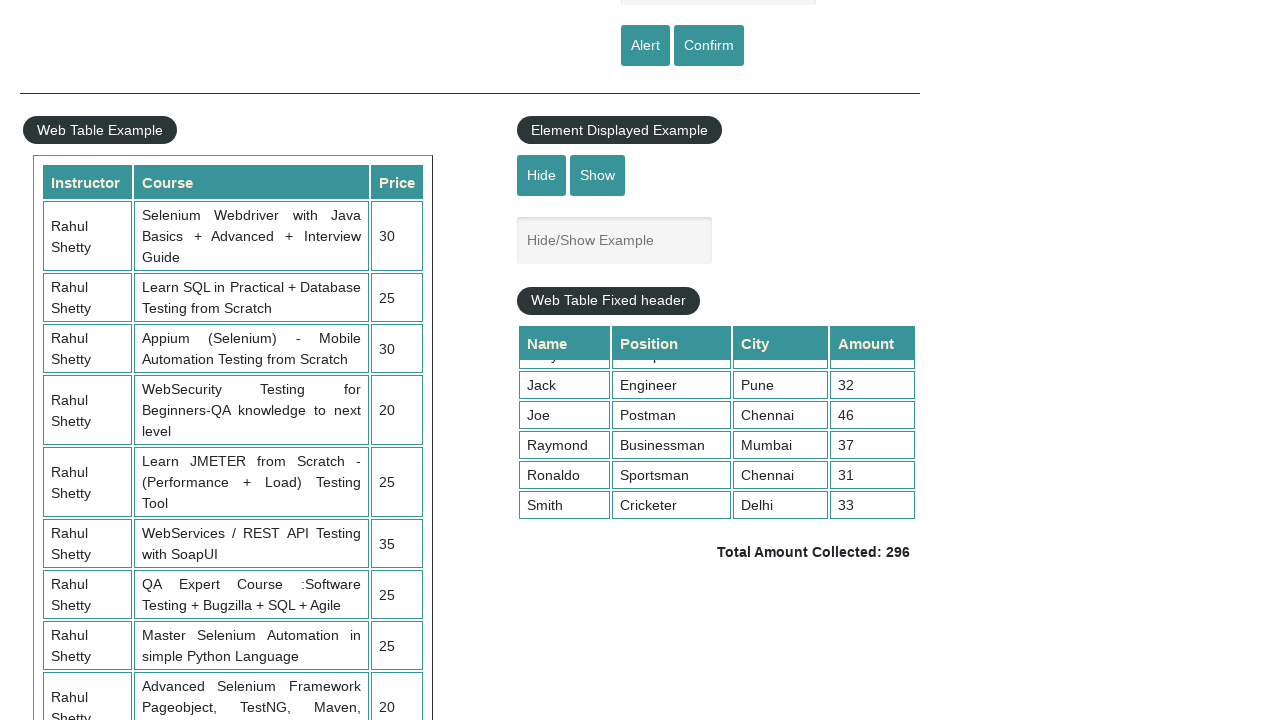

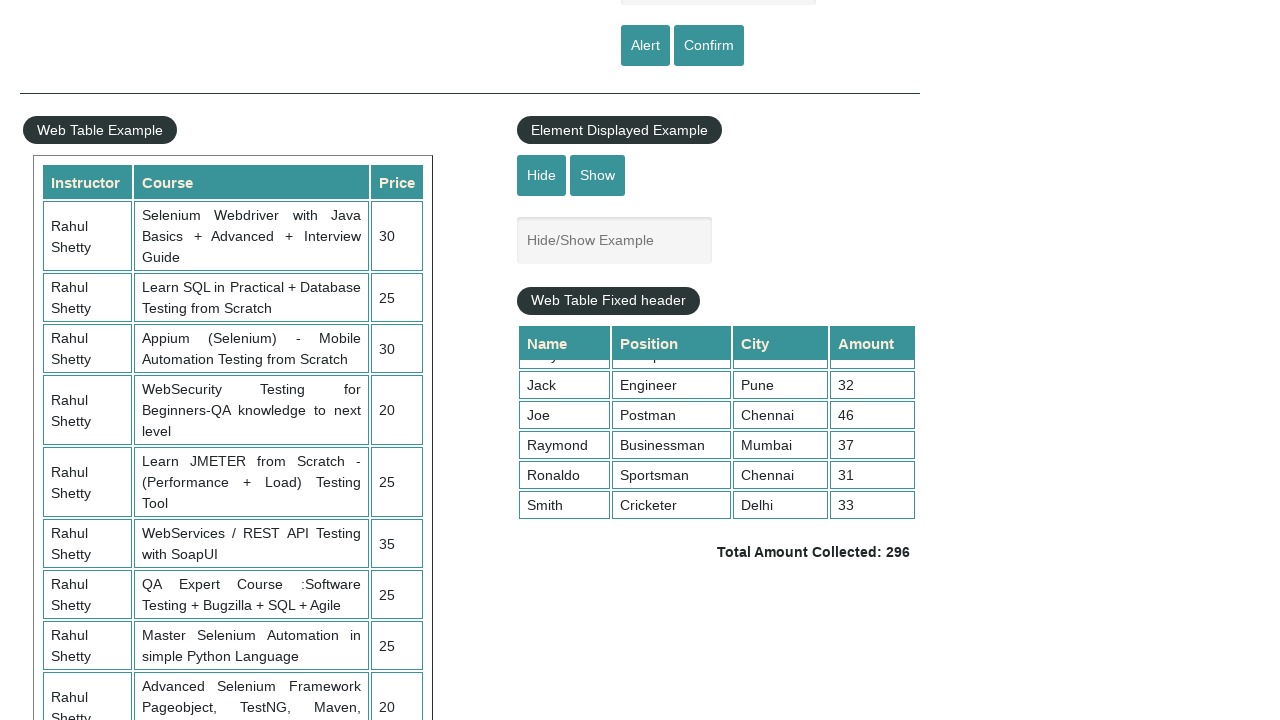